Automates playing the 2048 game by sending arrow key combinations (up, right, down, left) until the game ends

Starting URL: https://gabrielecirulli.github.io/2048/

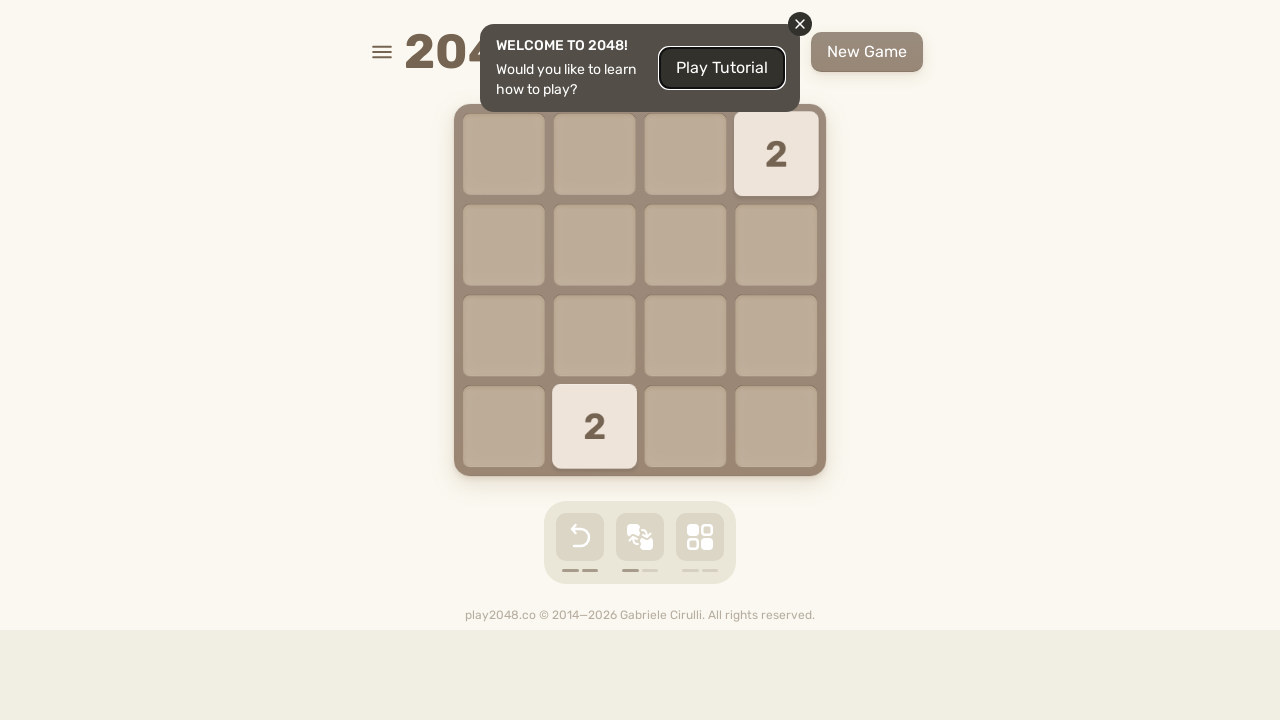

Located game container element
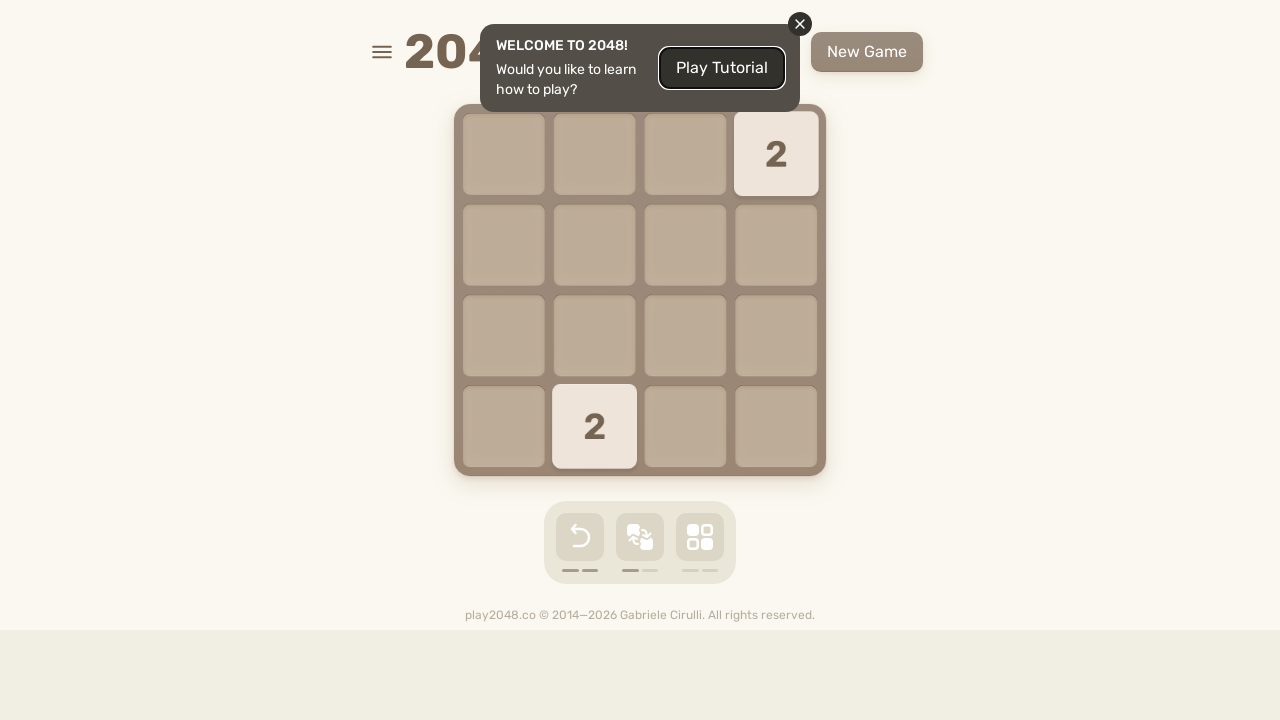

Pressed UP arrow key
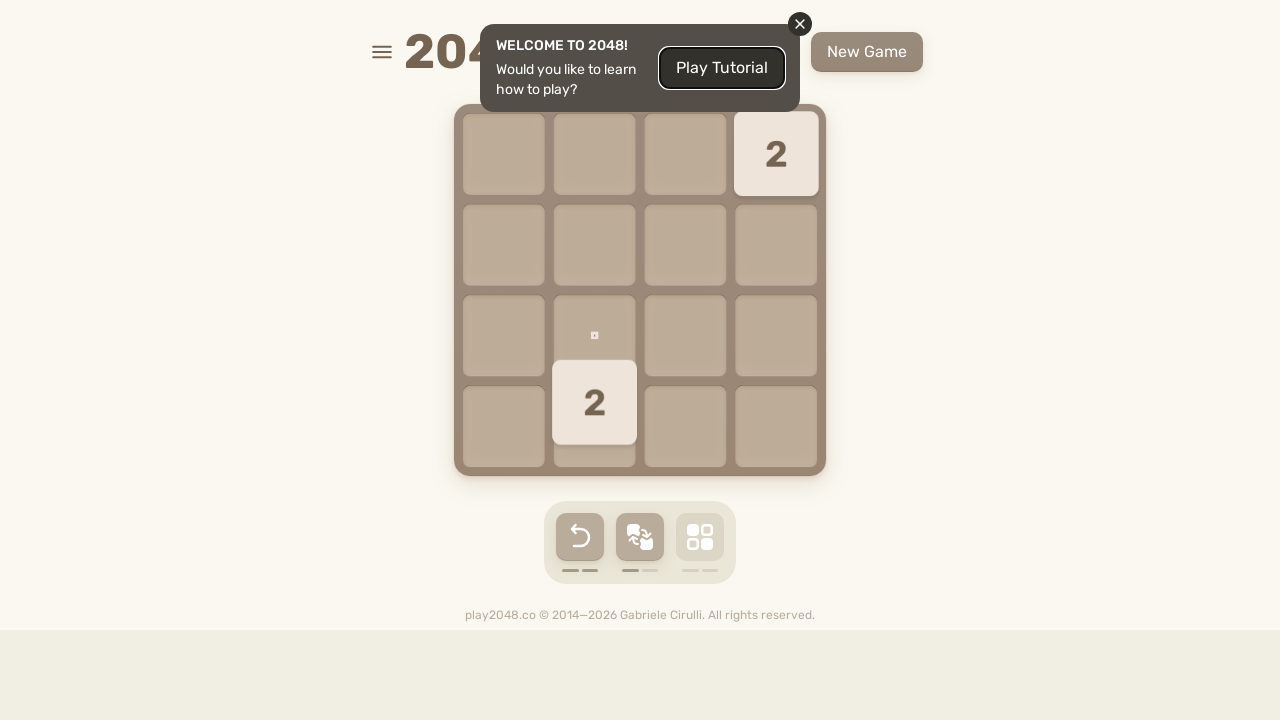

Pressed RIGHT arrow key
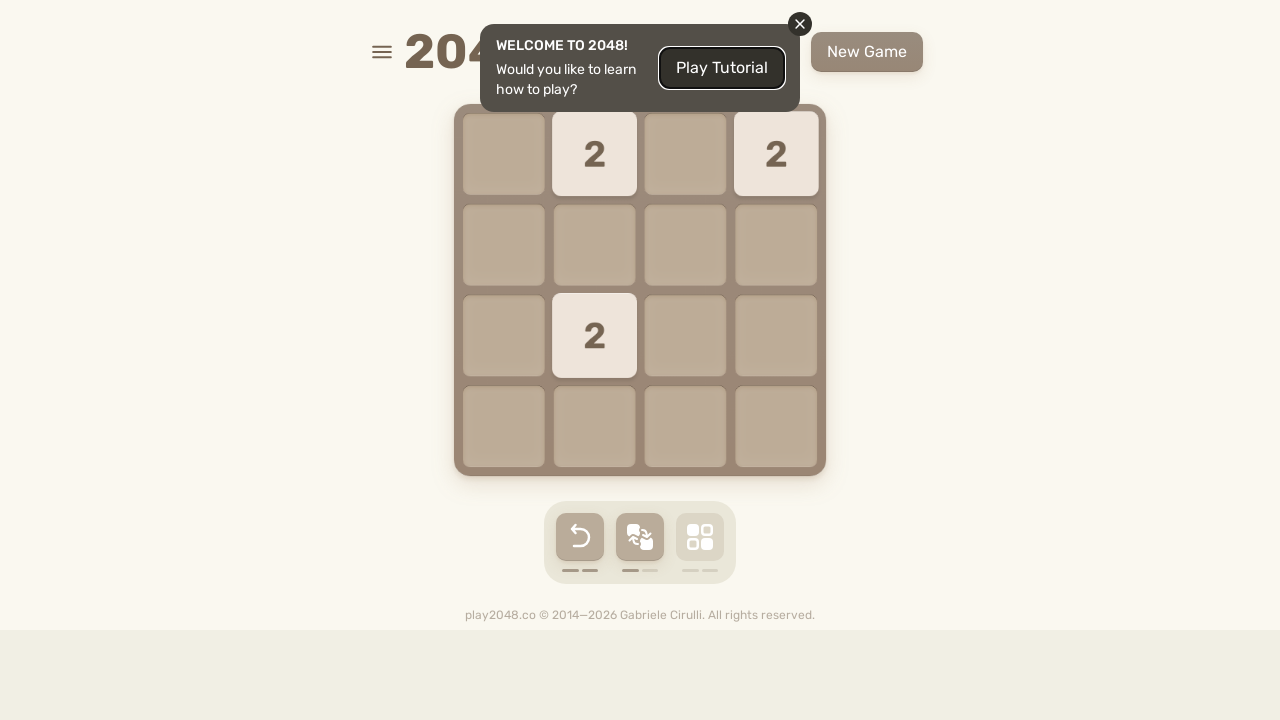

Pressed DOWN arrow key
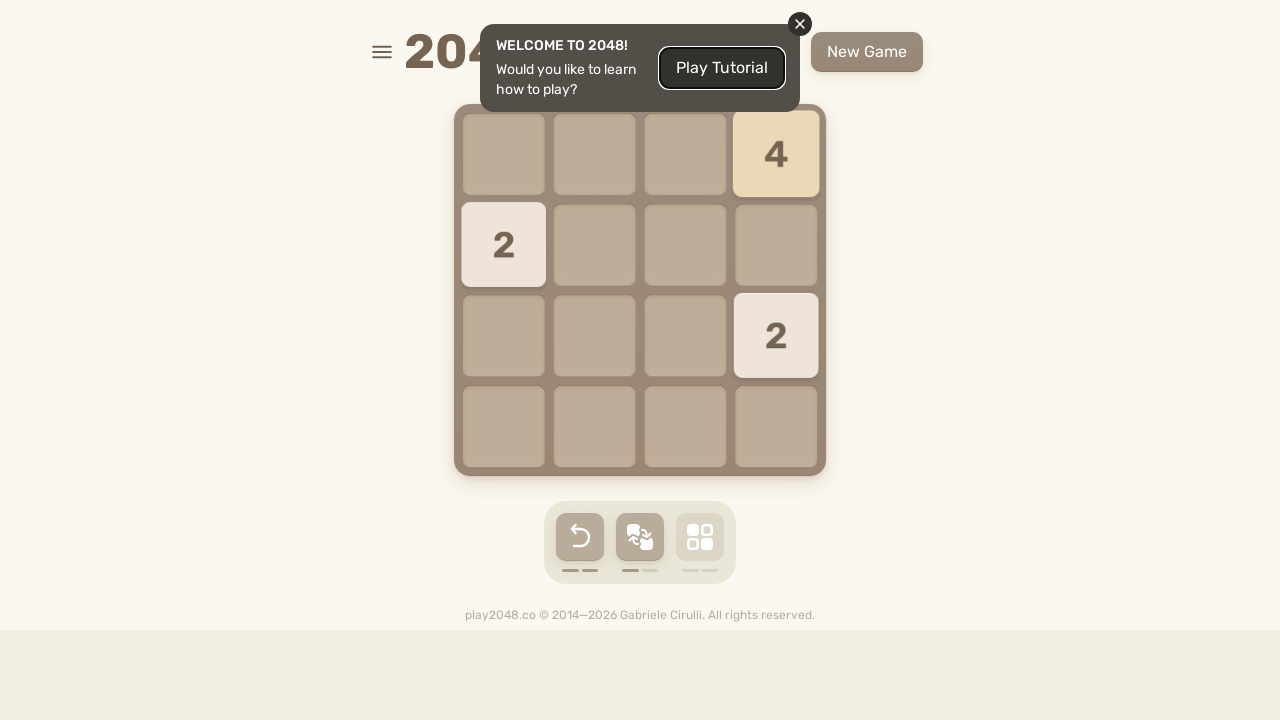

Pressed LEFT arrow key
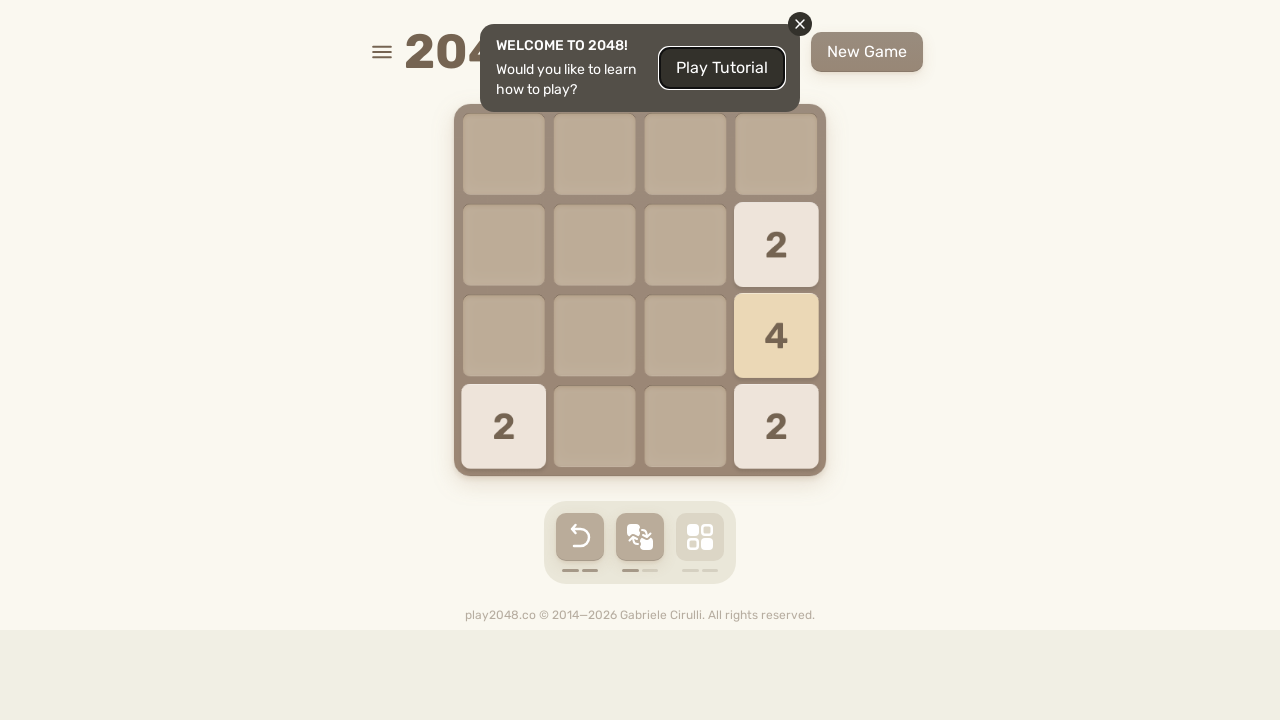

Pressed UP arrow key
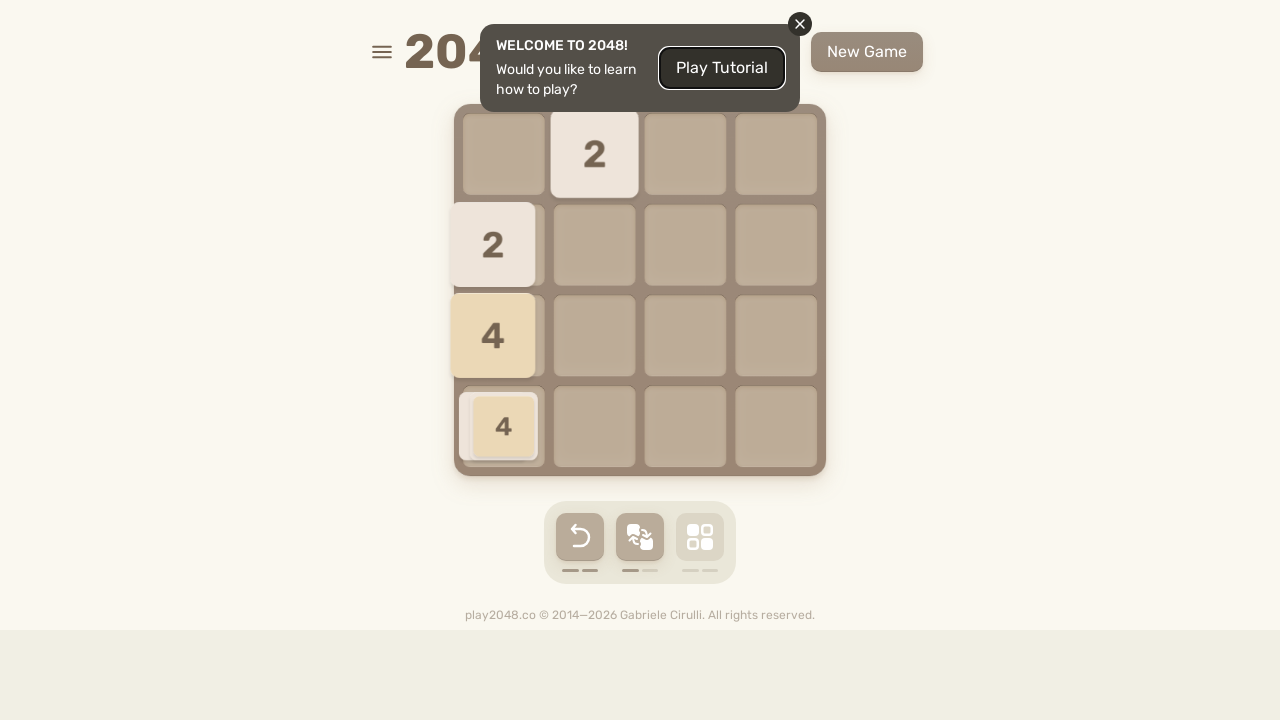

Pressed RIGHT arrow key
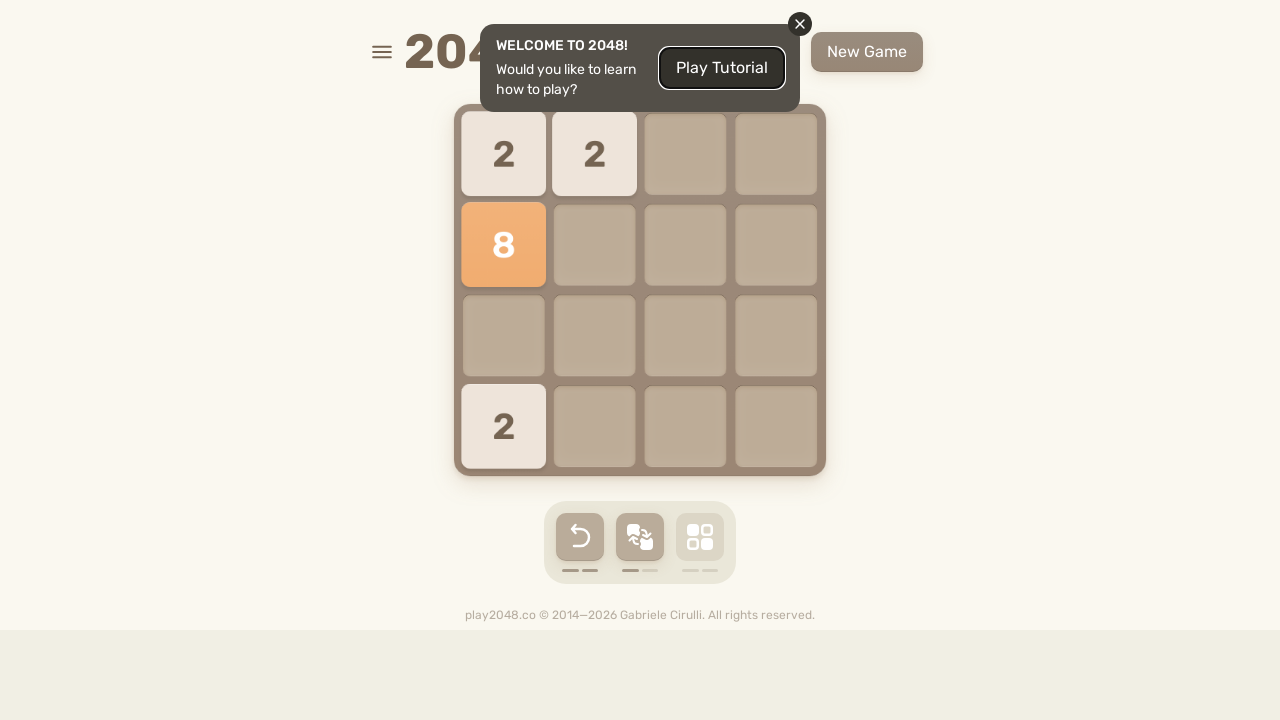

Pressed DOWN arrow key
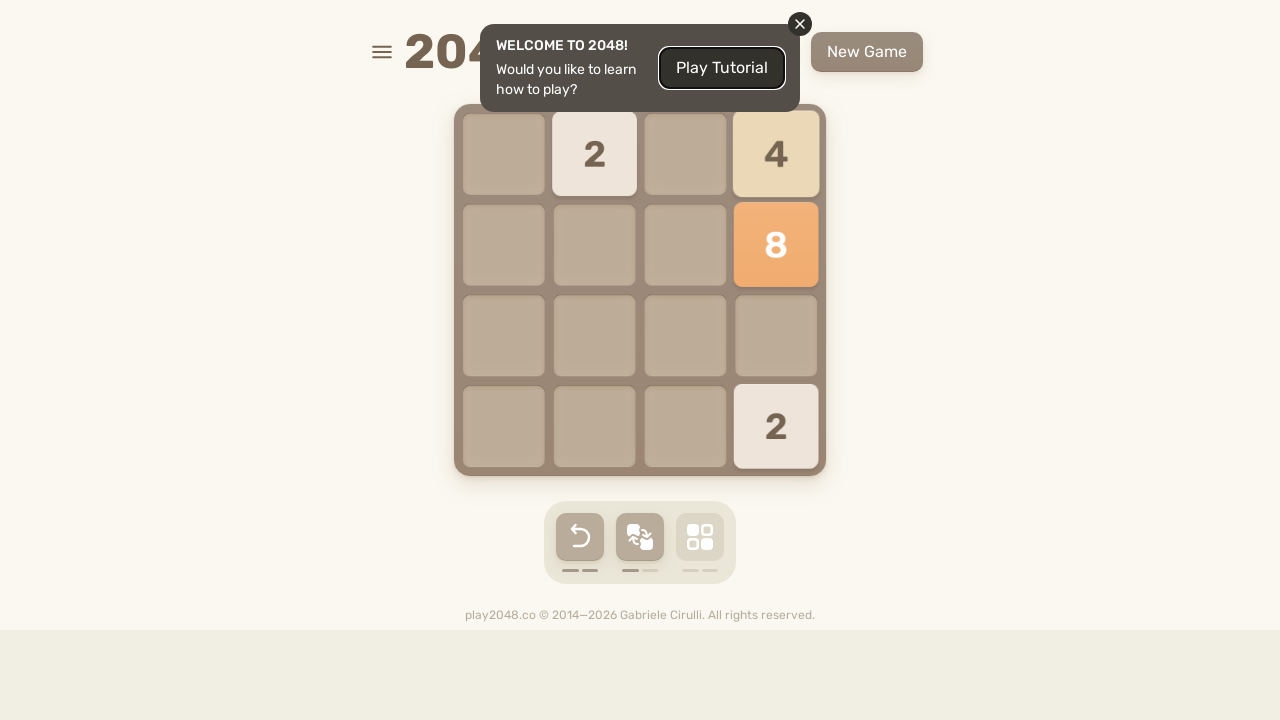

Pressed LEFT arrow key
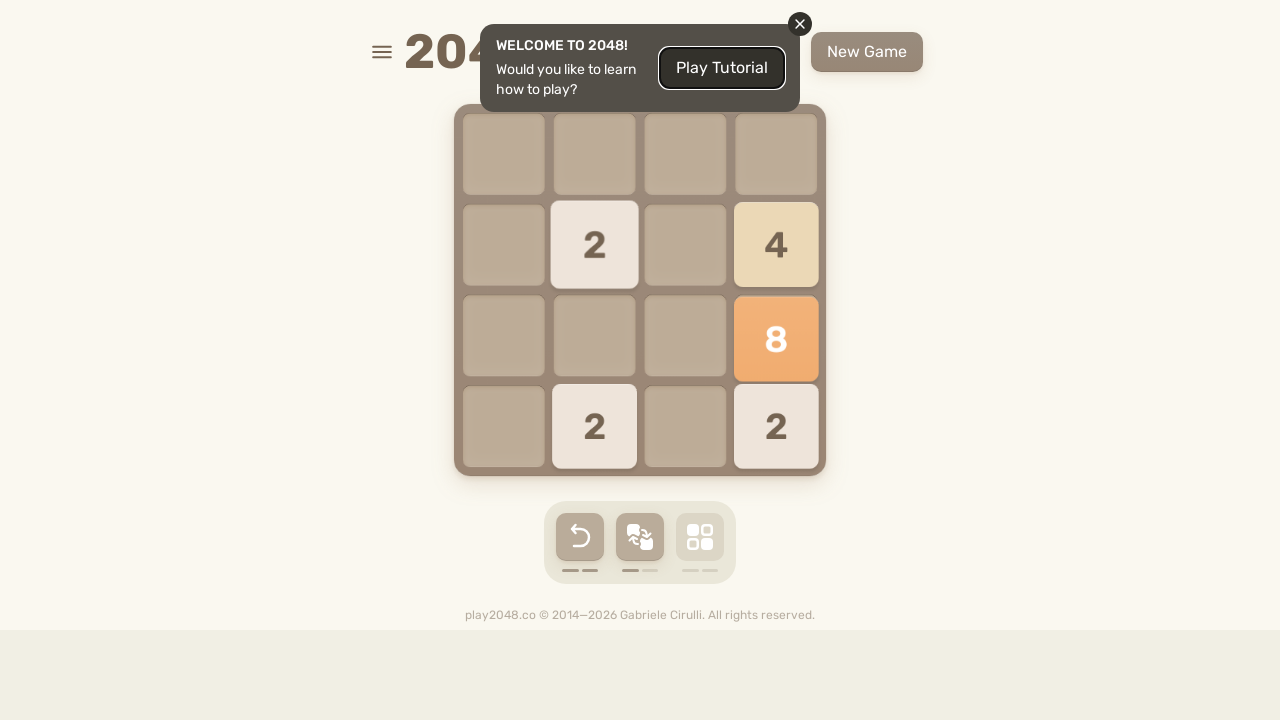

Located retry button element
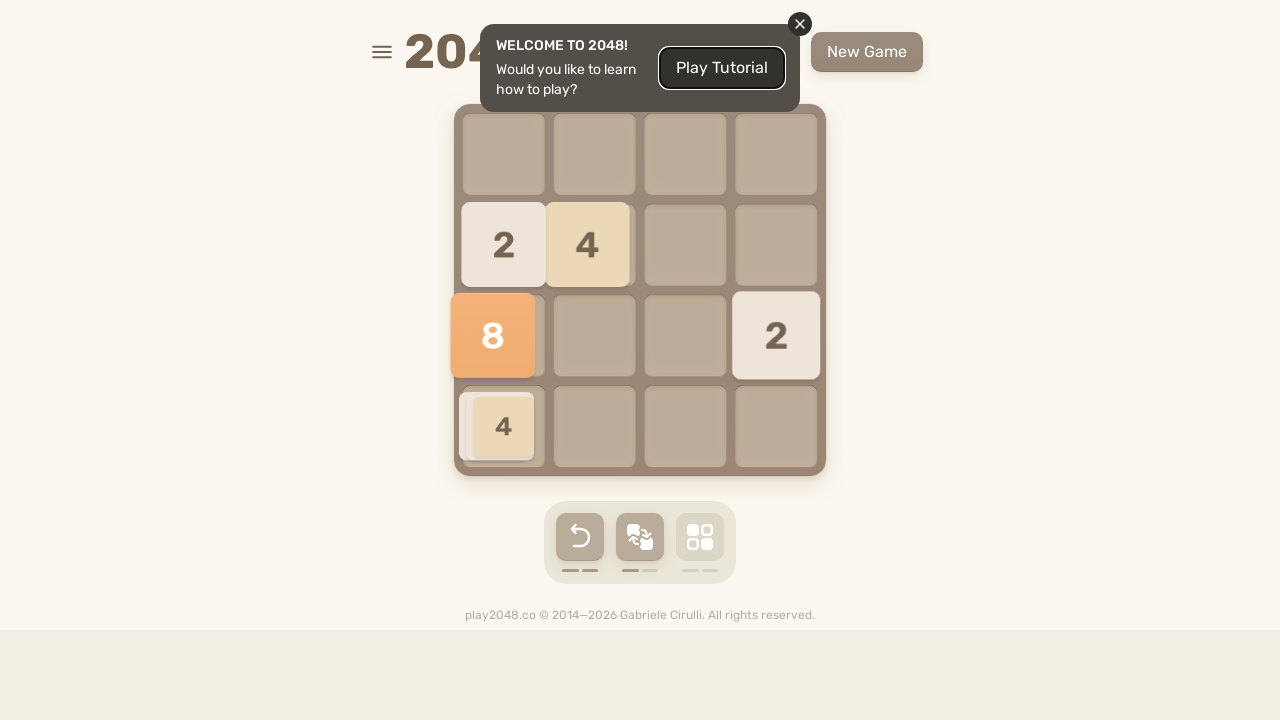

Retry button is not visible - game is still active
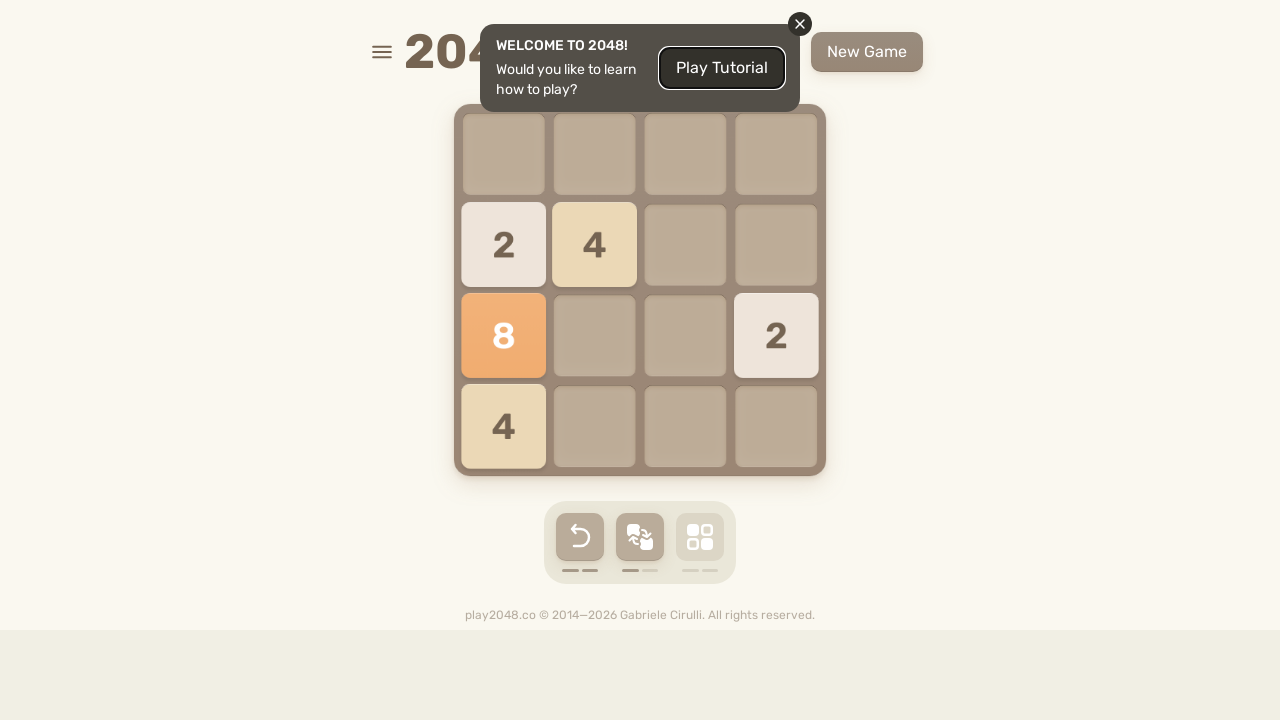

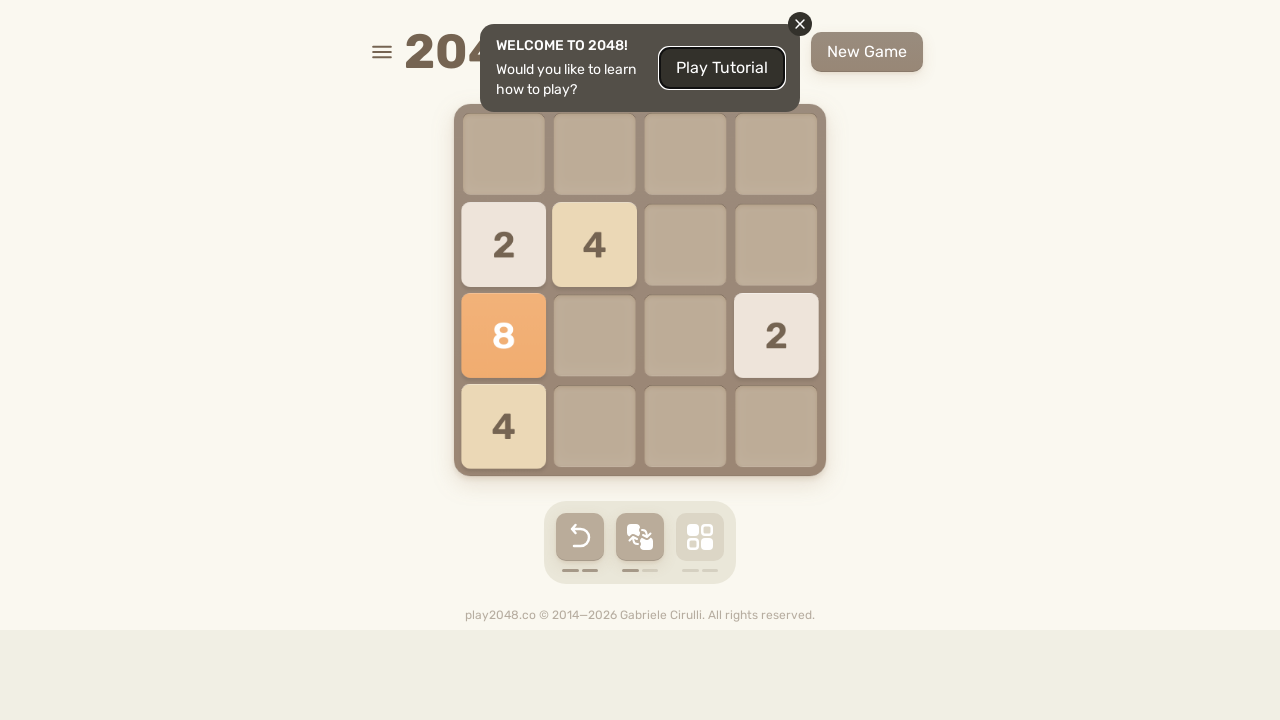